Tests double-click functionality on a button that triggers an alert

Starting URL: http://only-testing-blog.blogspot.in/2014/09/selectable.html

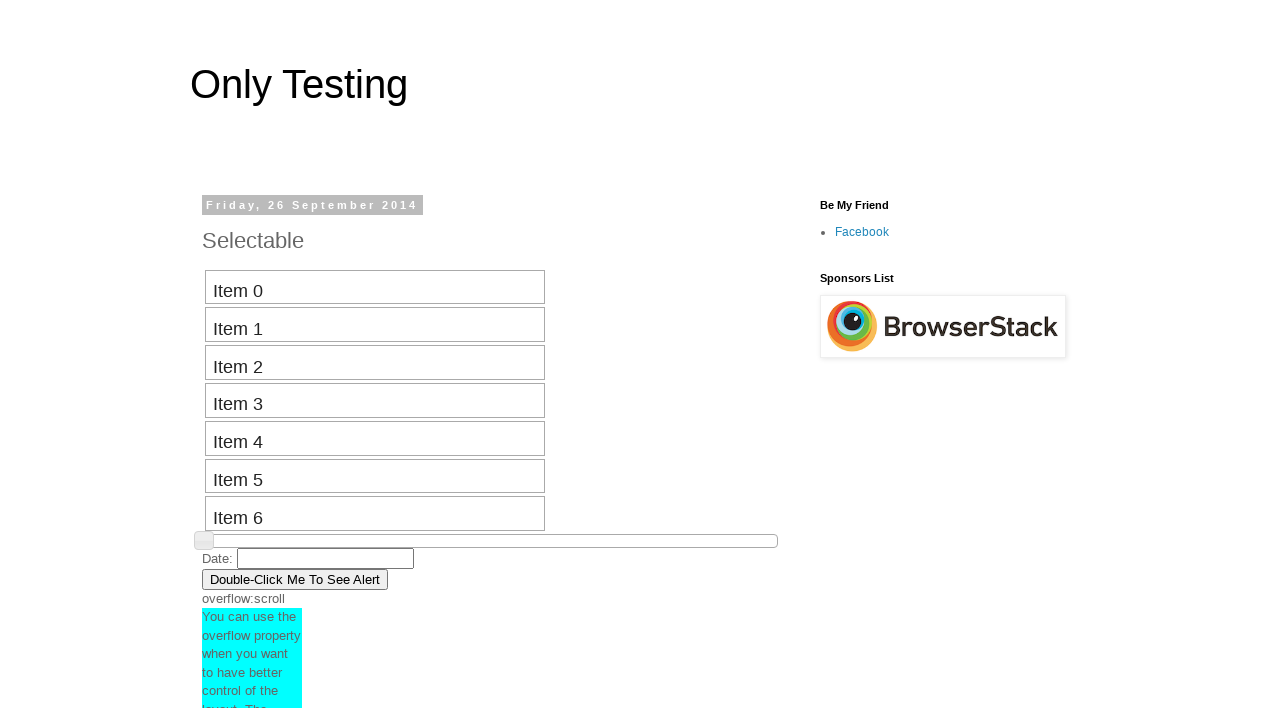

Set up dialog handler to capture alert messages
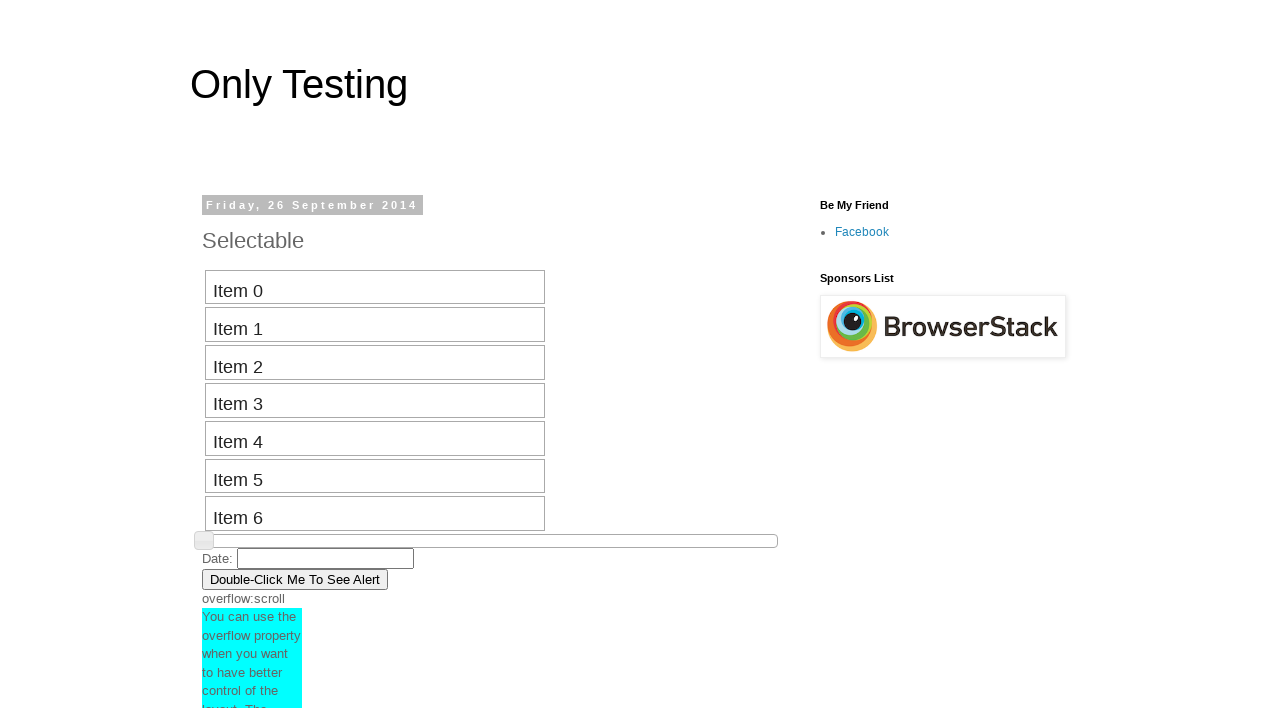

Double-clicked the 'Double-Click Me To See Alert' button at (295, 579) on xpath=//button[contains(.,'Double-Click Me To See Alert')]
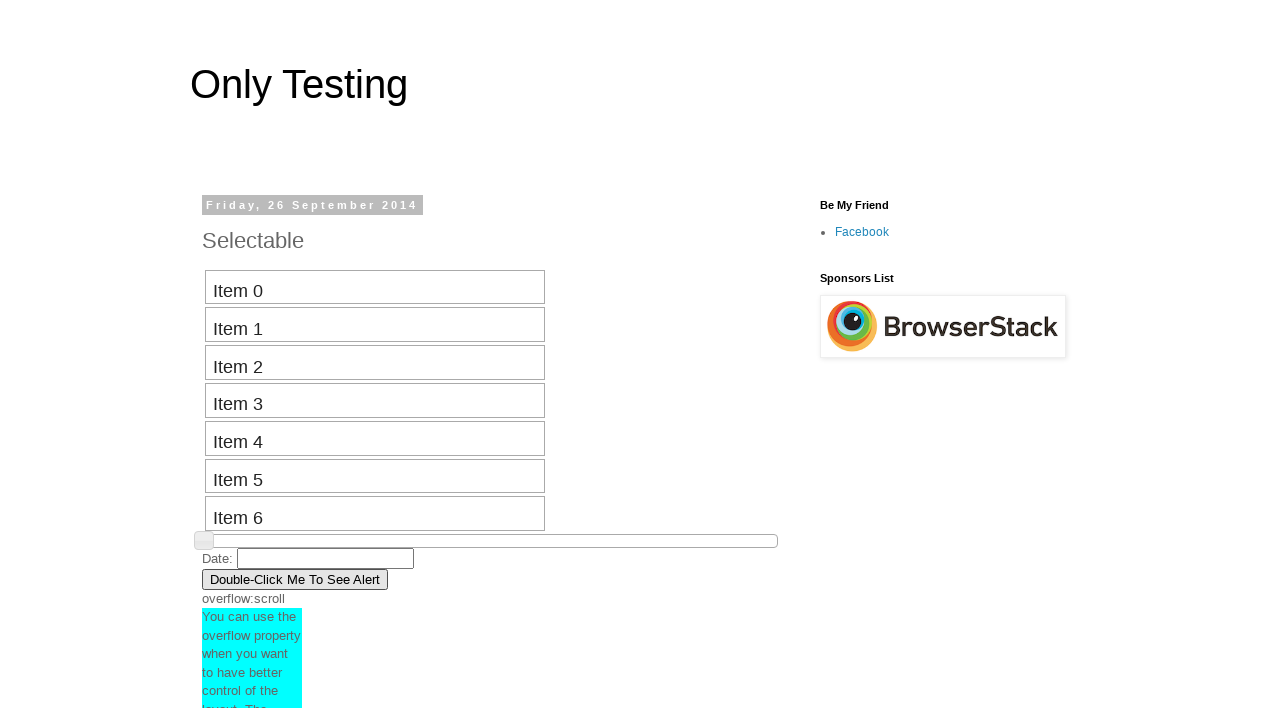

Waited 1000ms for alert to appear
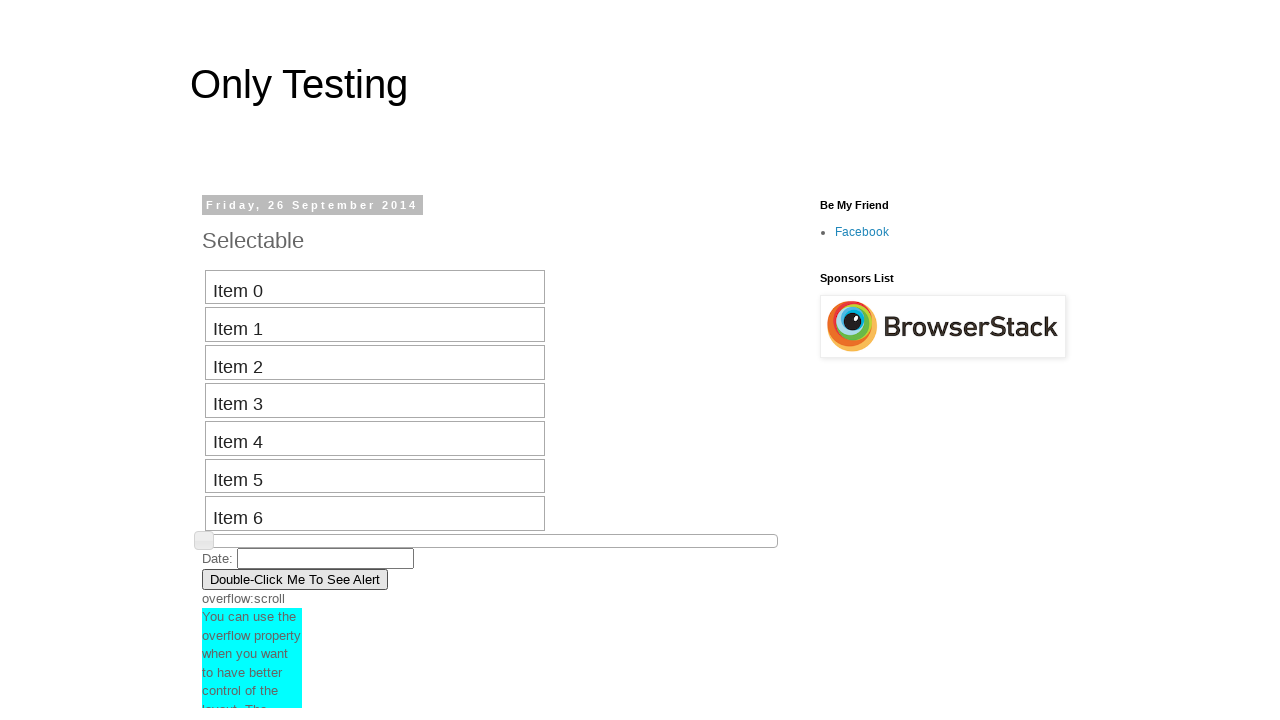

Alert message captured and printed: You double clicked me.. Thank You..
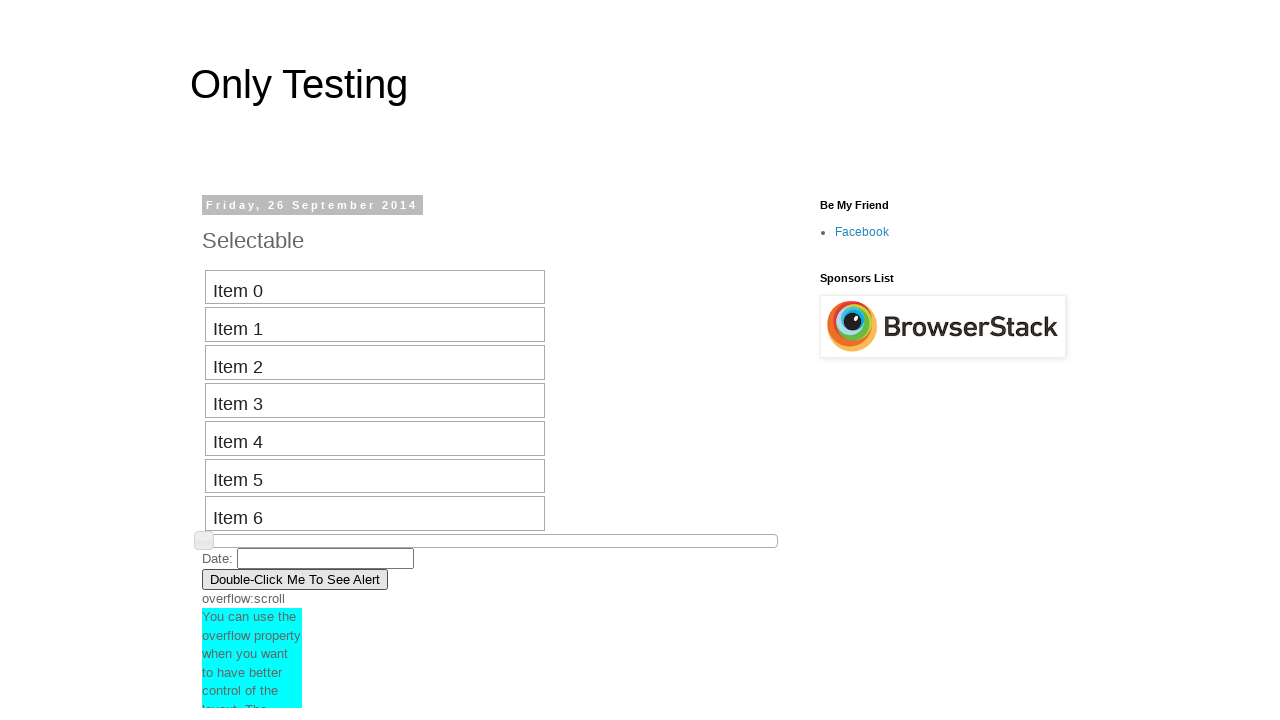

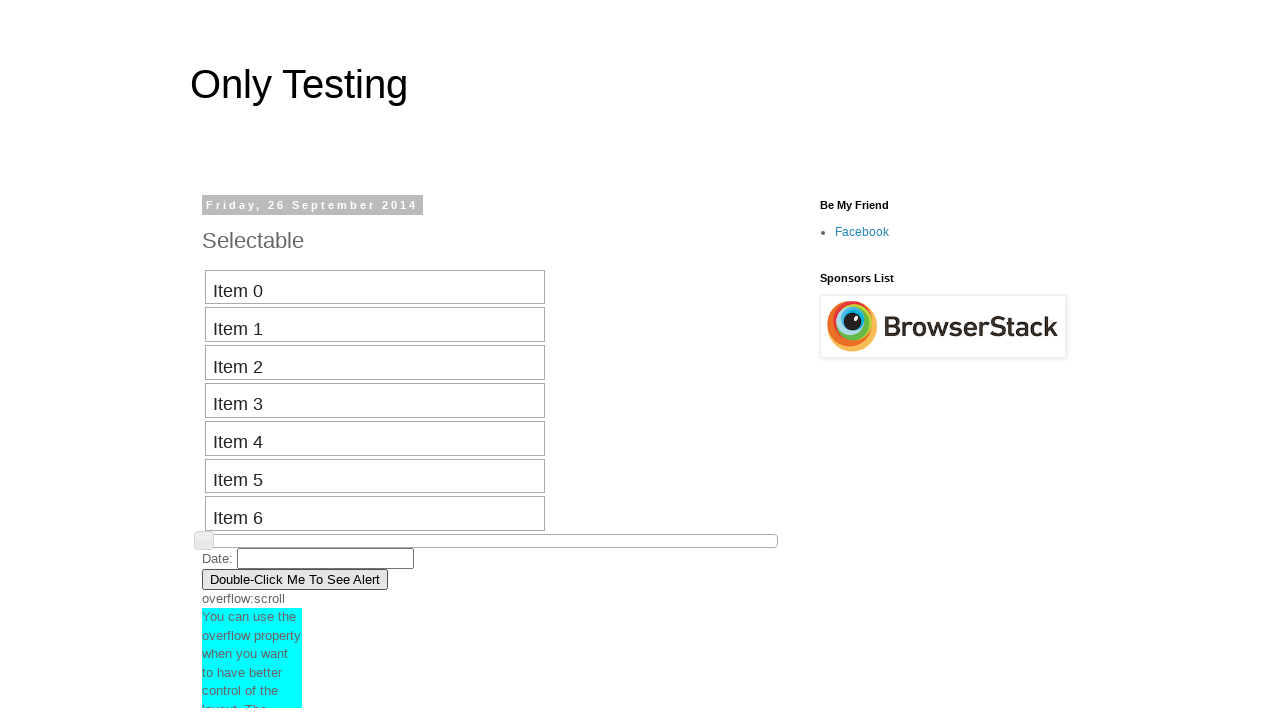